Tests simple click functionality on a dynamic button element.

Starting URL: https://demoqa.com/buttons

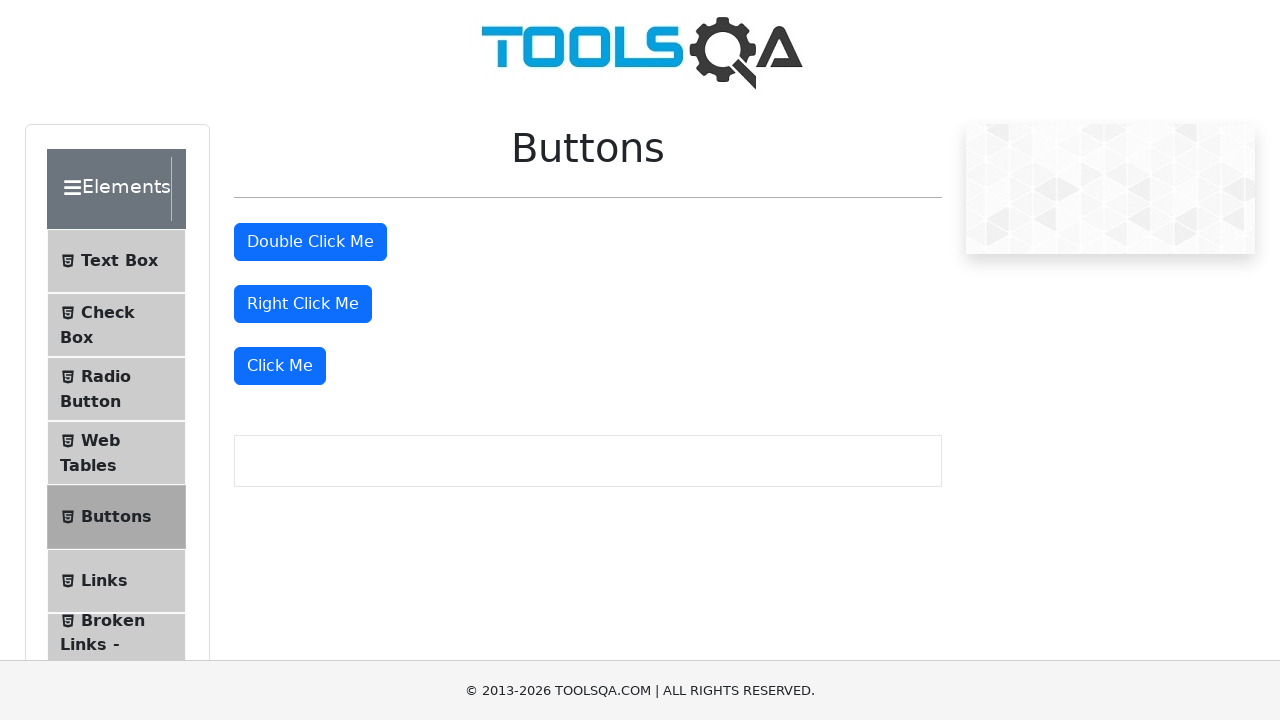

Clicked the third primary button (Click Me button) at (280, 366) on .btn.btn-primary >> nth=2
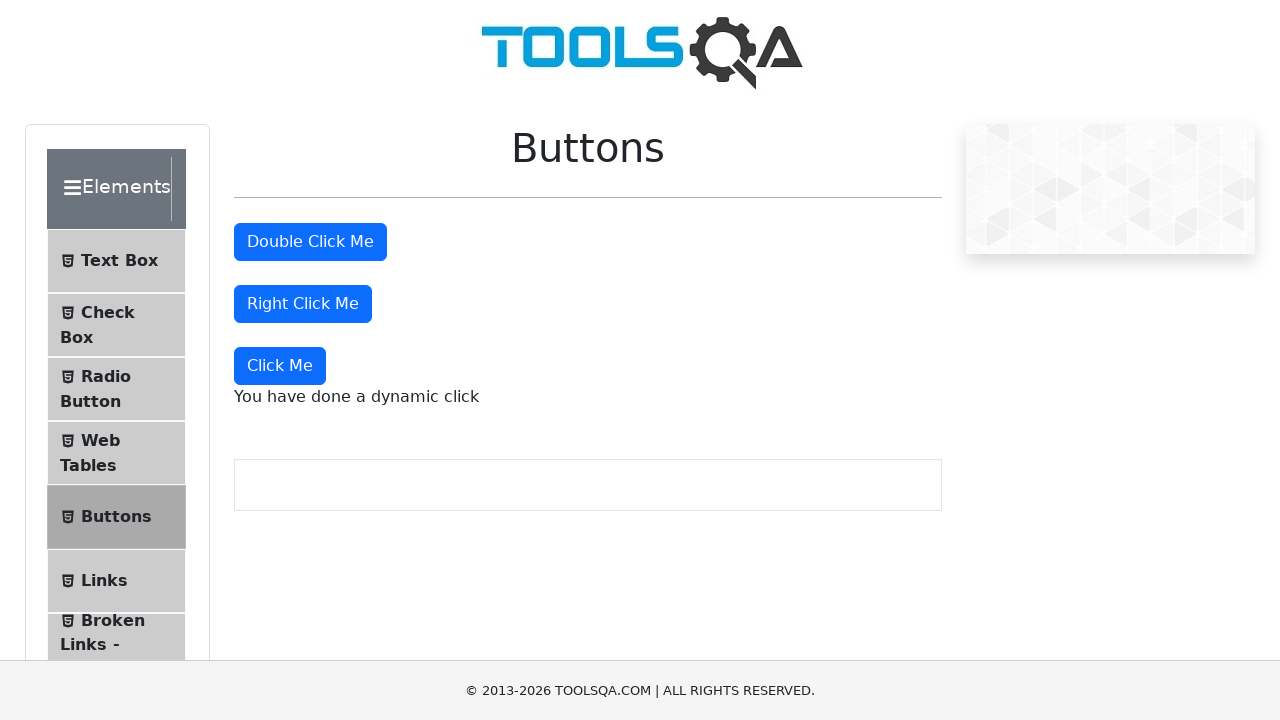

Dynamic click message element appeared, confirming button click was registered
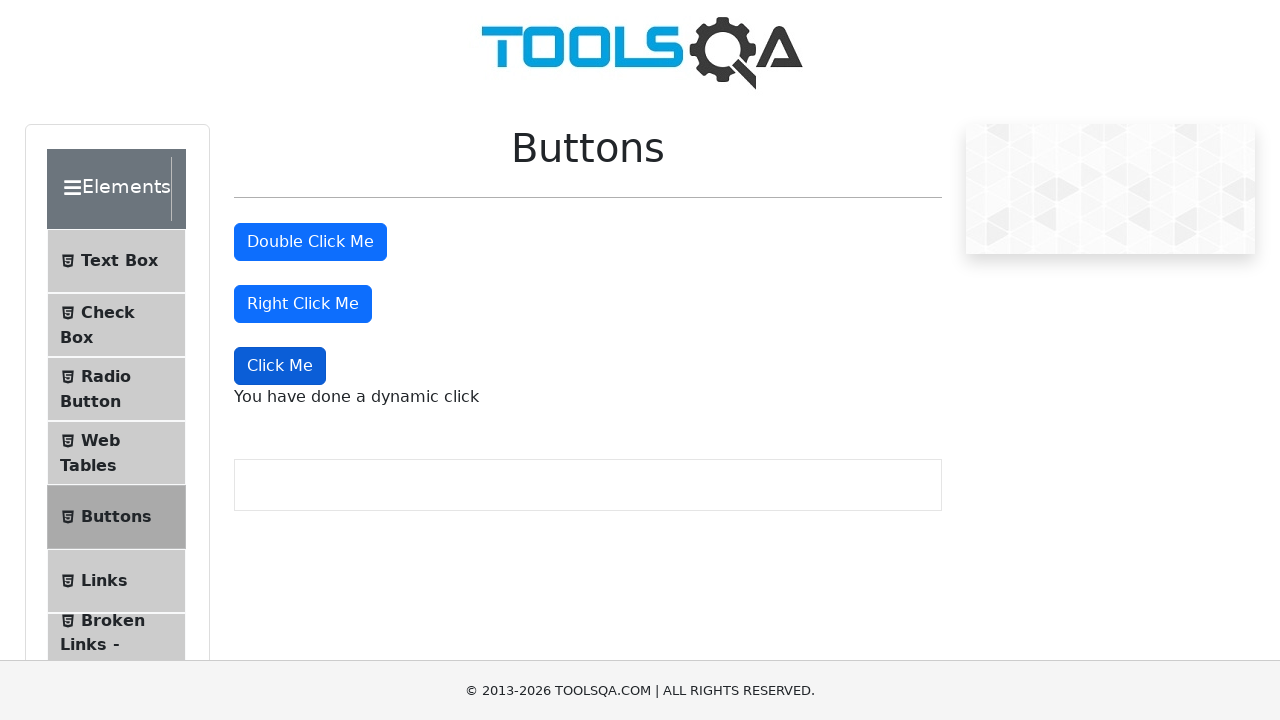

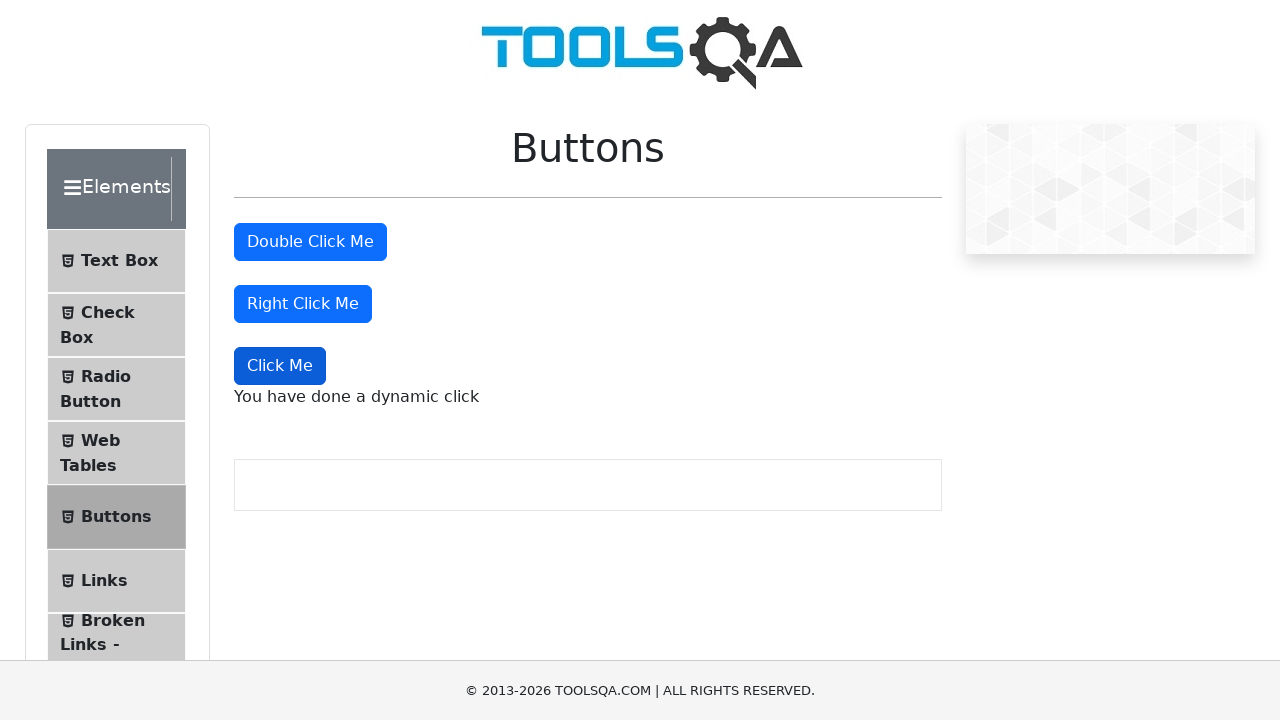